Navigates to Booking.com homepage, verifies the "Where are you going?" input box is displayed, and enters "Paris" as destination

Starting URL: https://www.booking.com

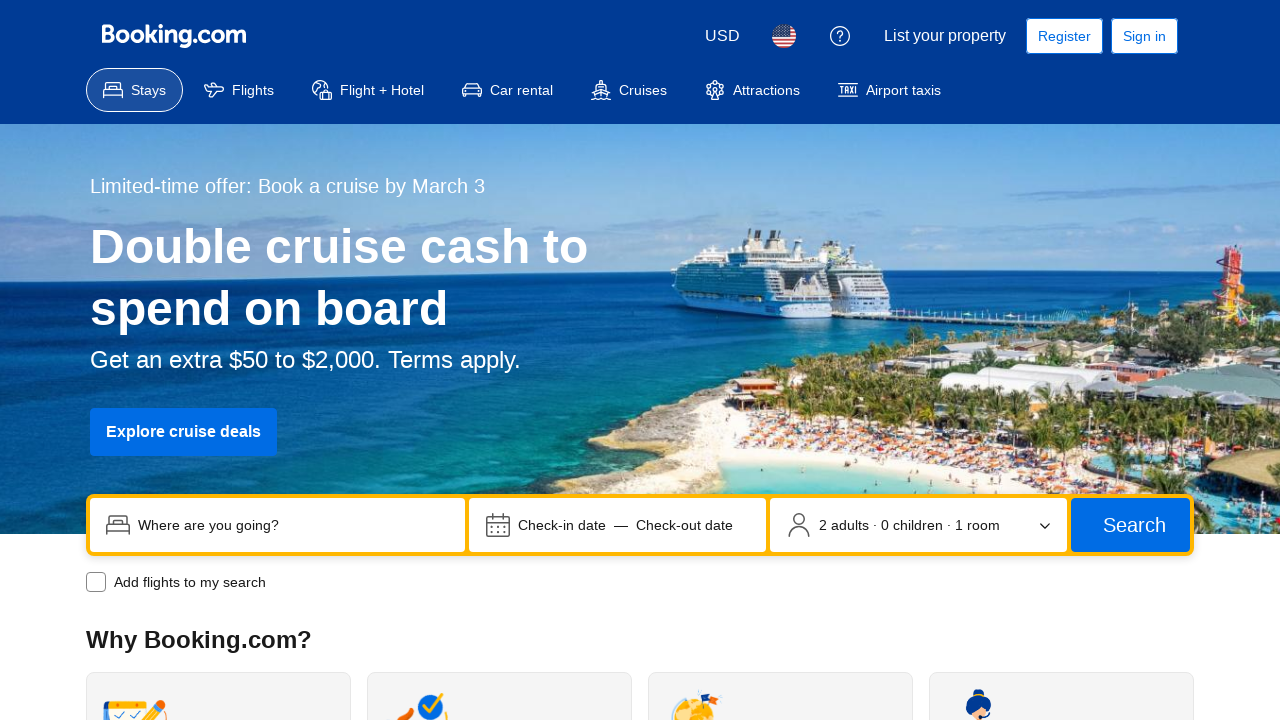

Navigated to Booking.com homepage
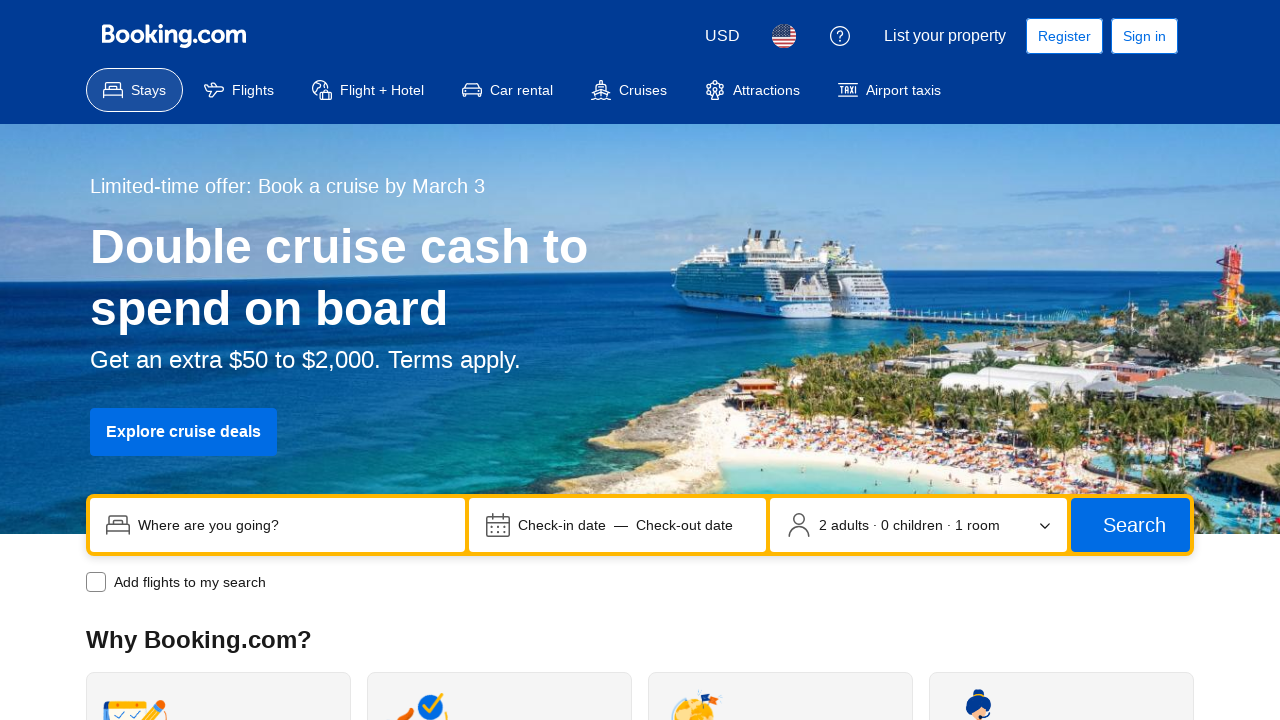

Waited for 'Where are you going?' input box to become visible
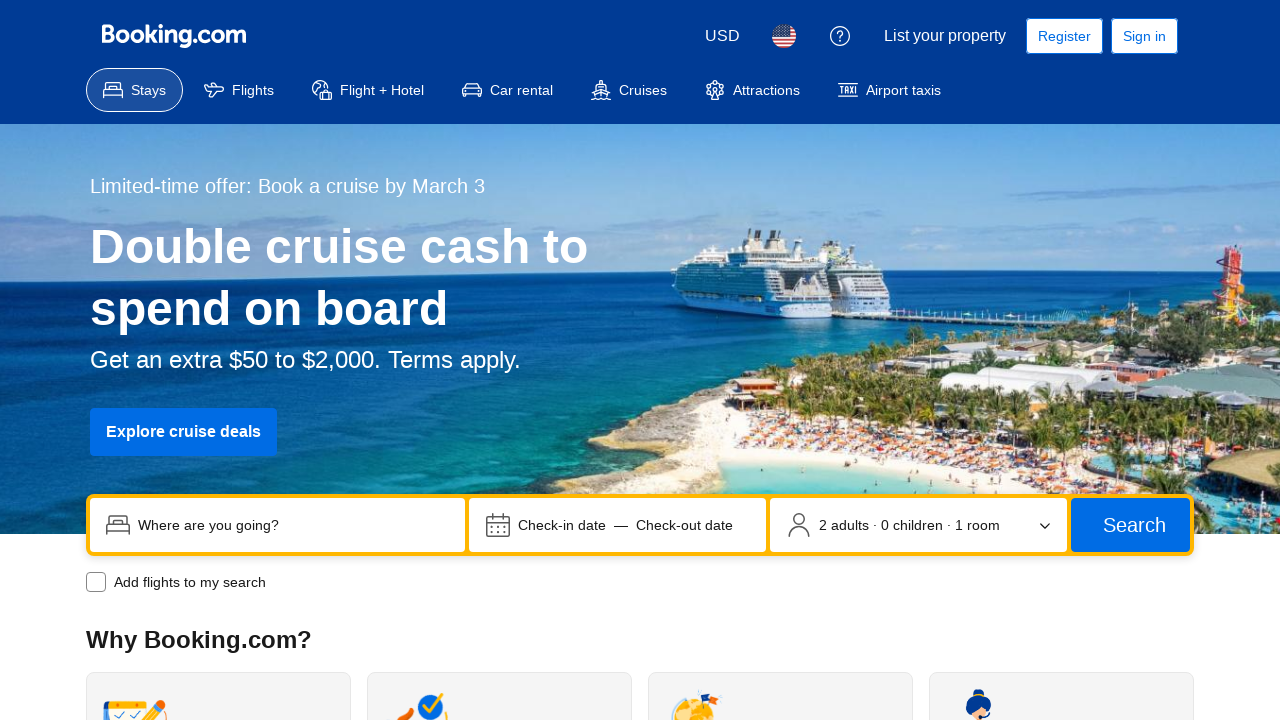

Verified that 'Where are you going?' input box is displayed
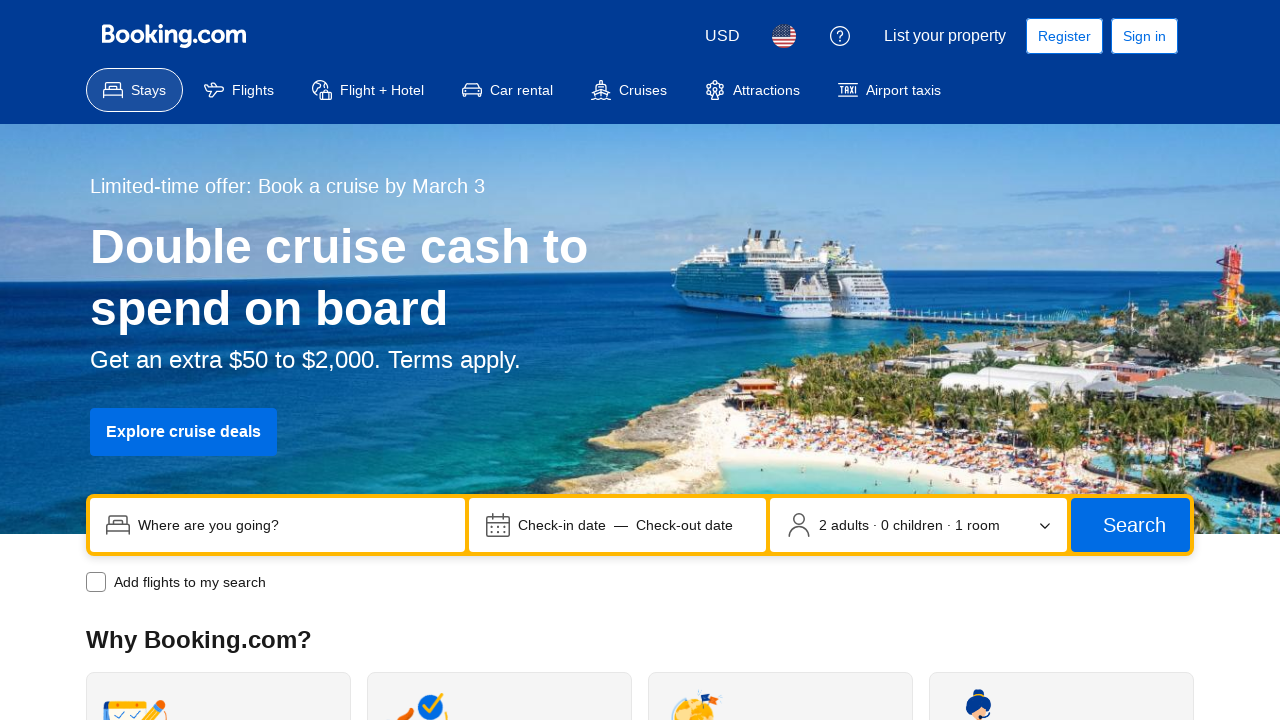

Entered 'Paris' as destination in the input box on input[placeholder='Where are you going?']
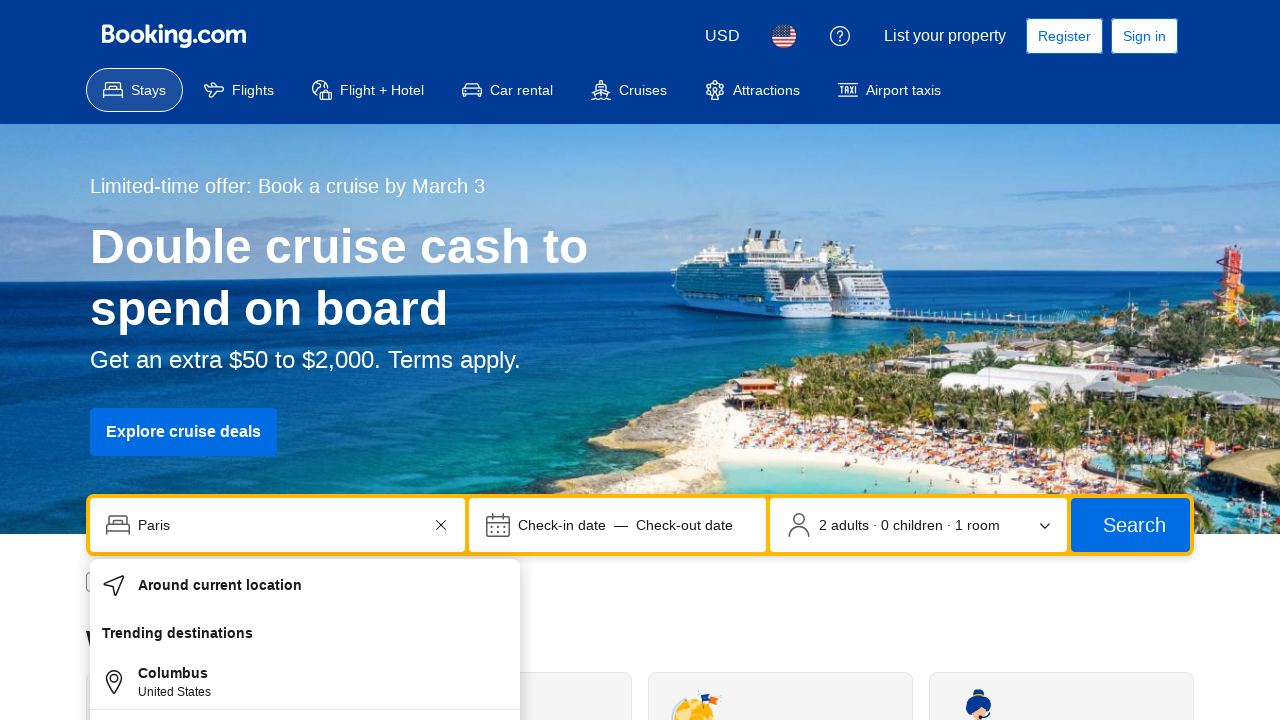

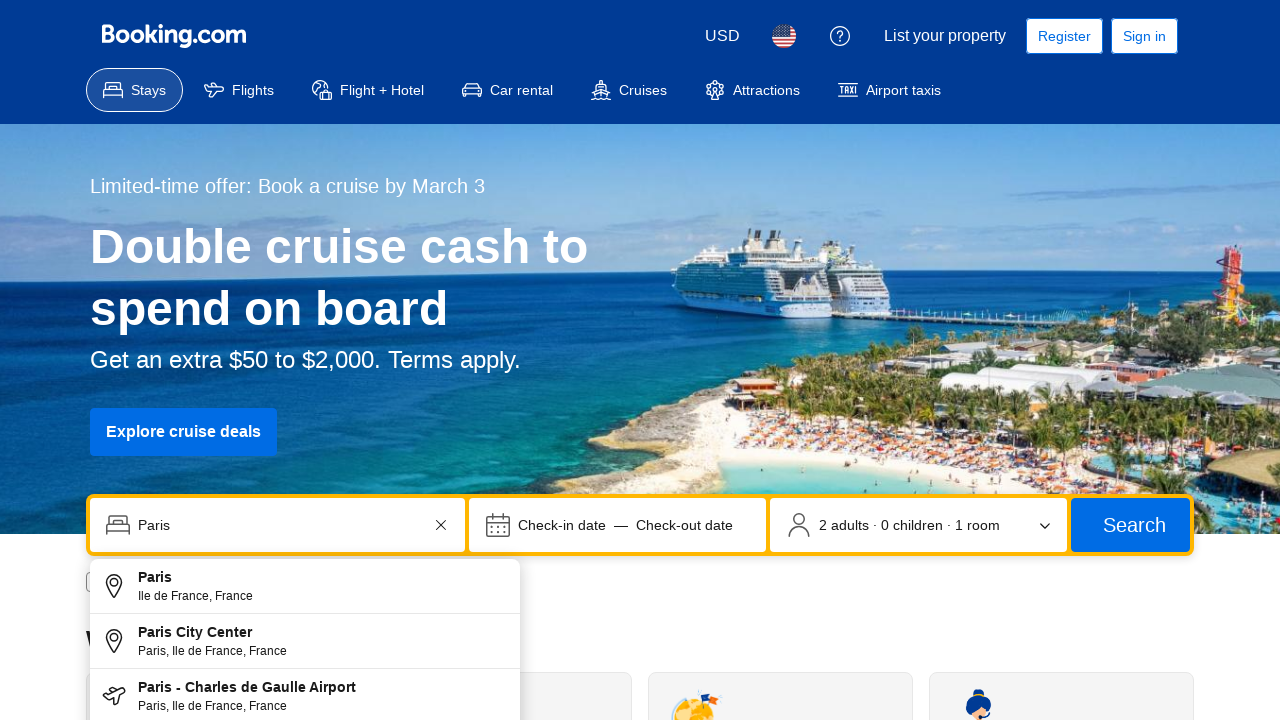